Tests the search functionality on an e-commerce site by entering "iPhone" in the search box, clicking the search button, and verifying the search results page header displays "Search - iPhone".

Starting URL: https://ecommerce-playground.lambdatest.io/

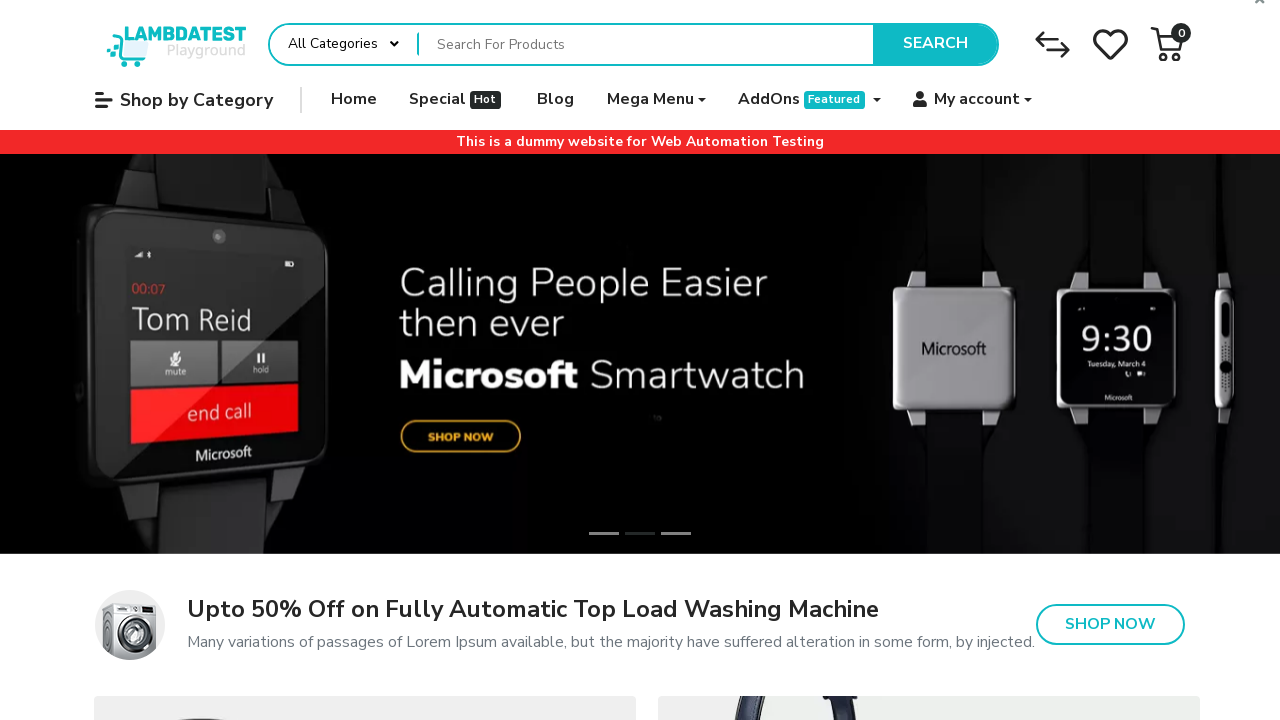

Filled search box with 'iPhone' on input[name='search']
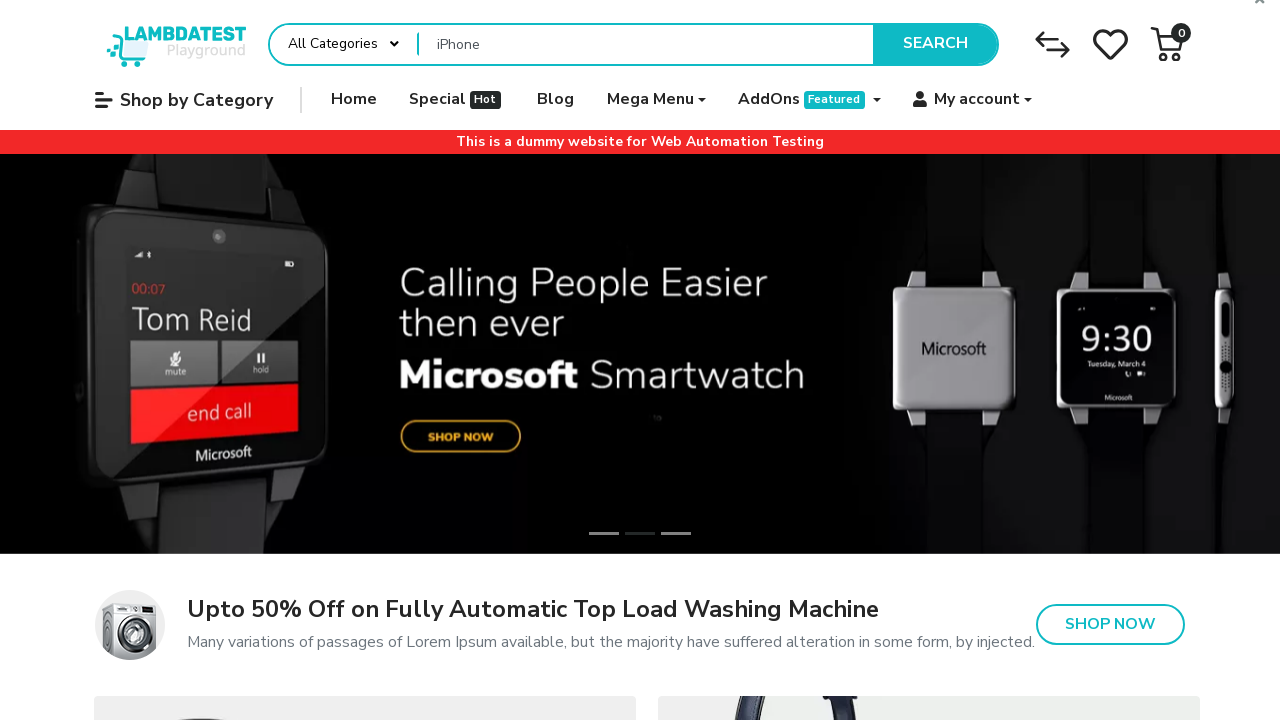

Clicked search button at (935, 44) on button[type='submit']
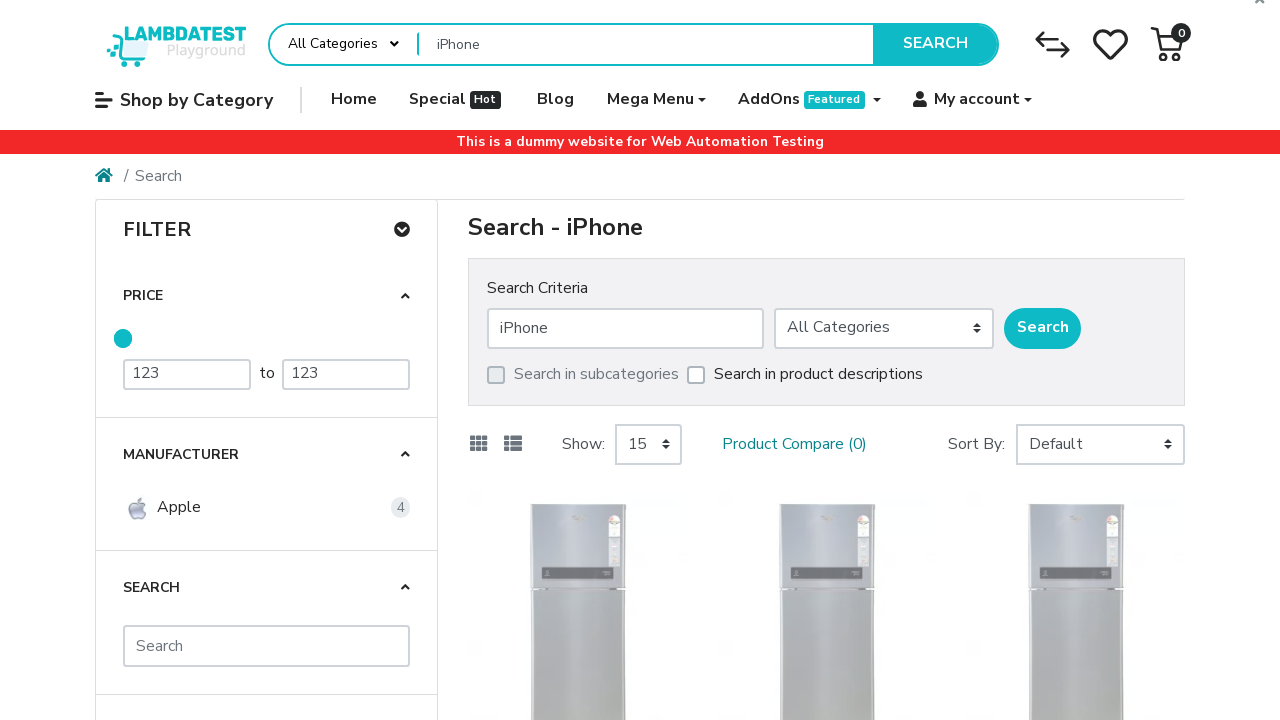

Search results page header loaded
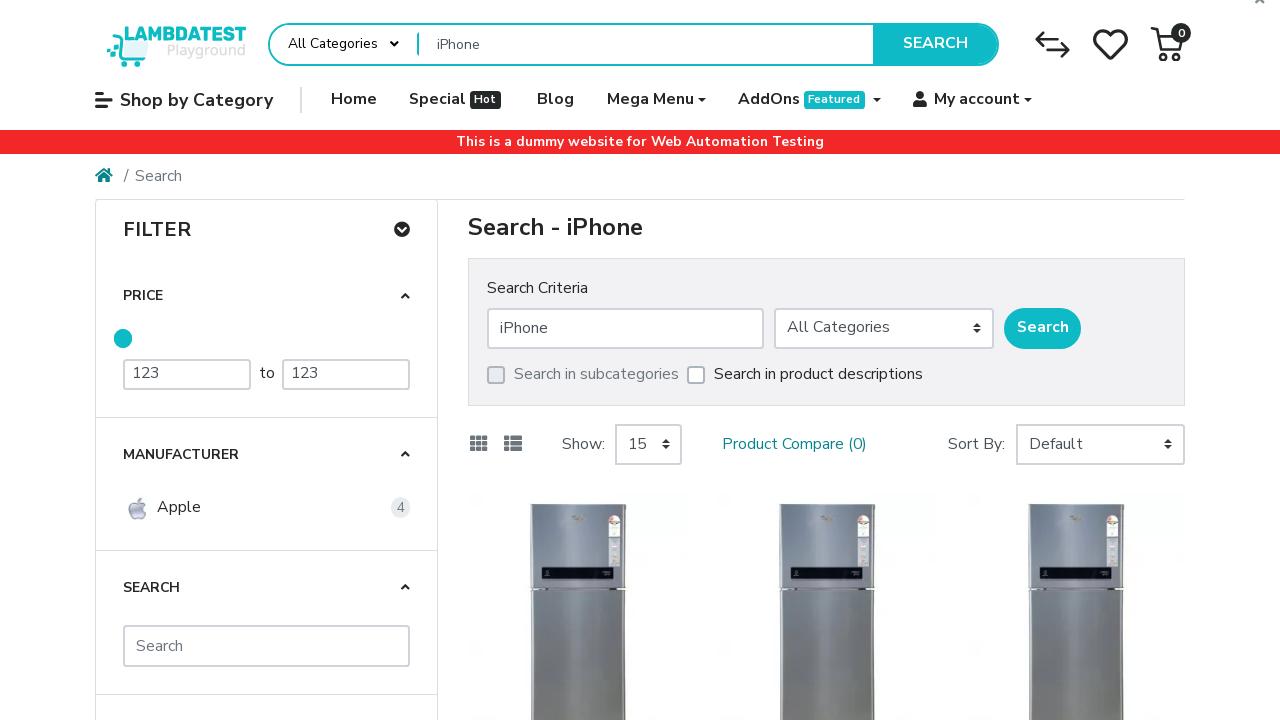

Retrieved page header text: 'Search - iPhone'
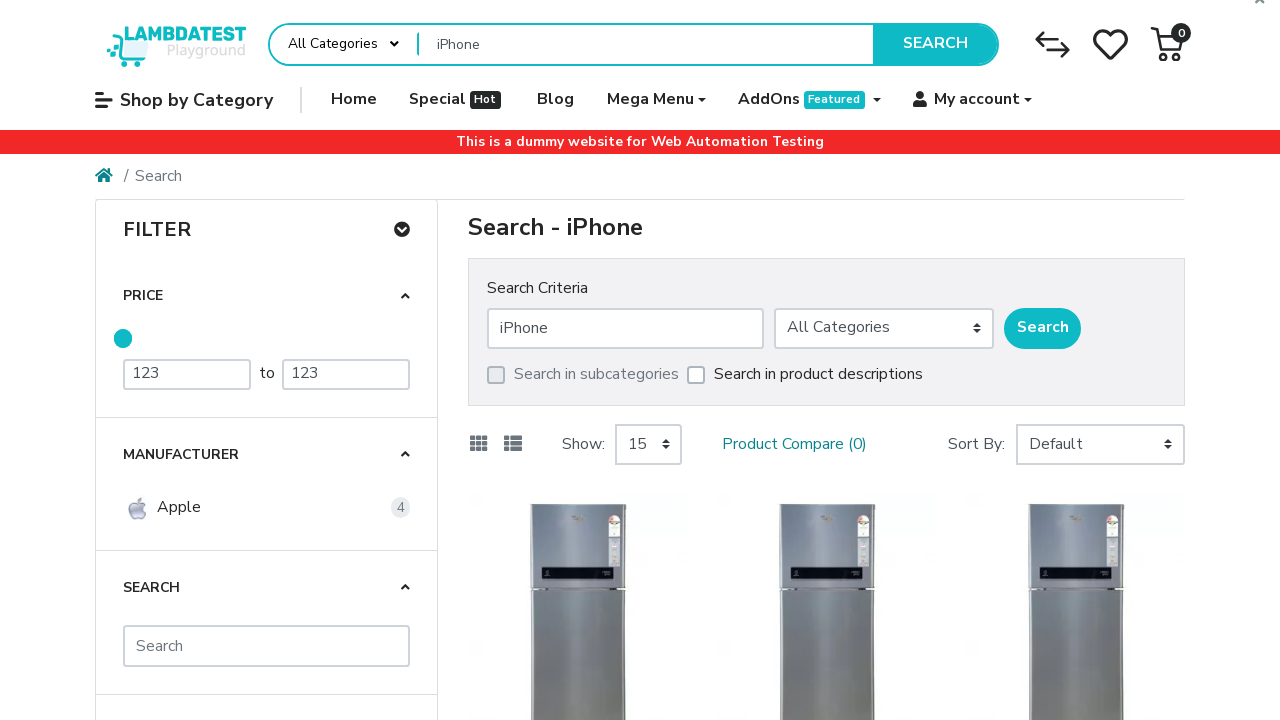

Verified search results page header displays 'Search - iPhone'
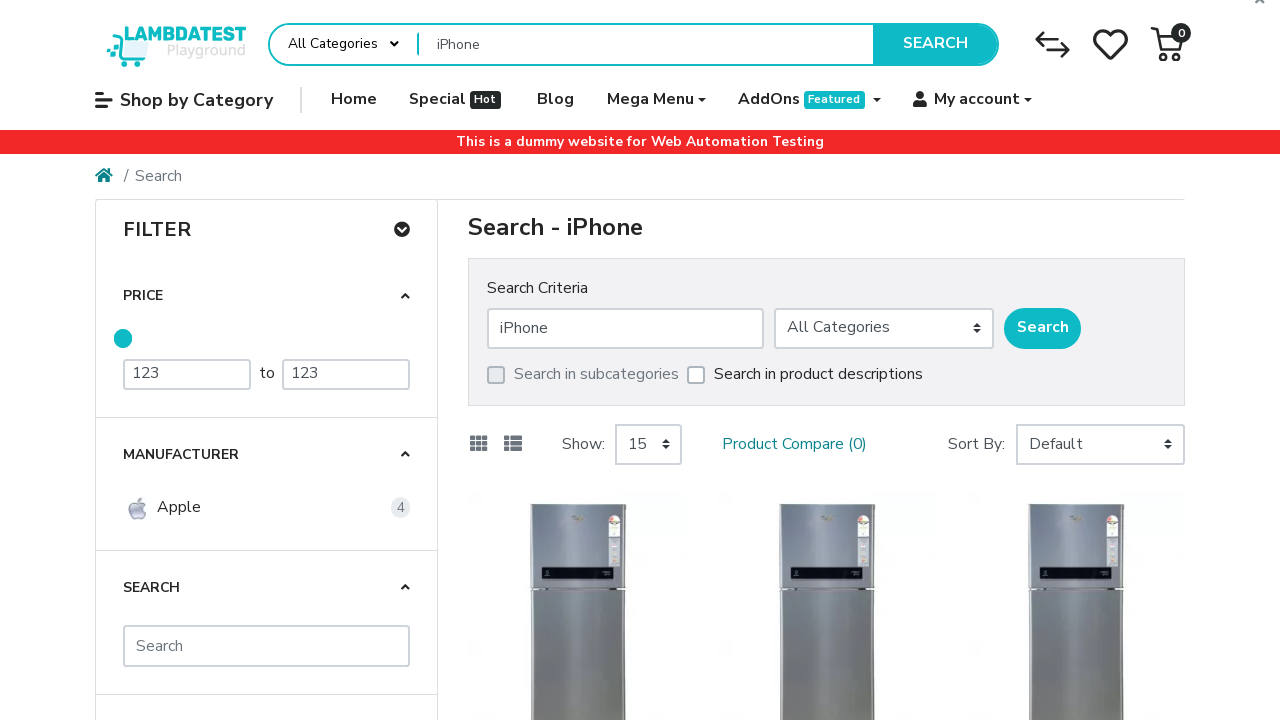

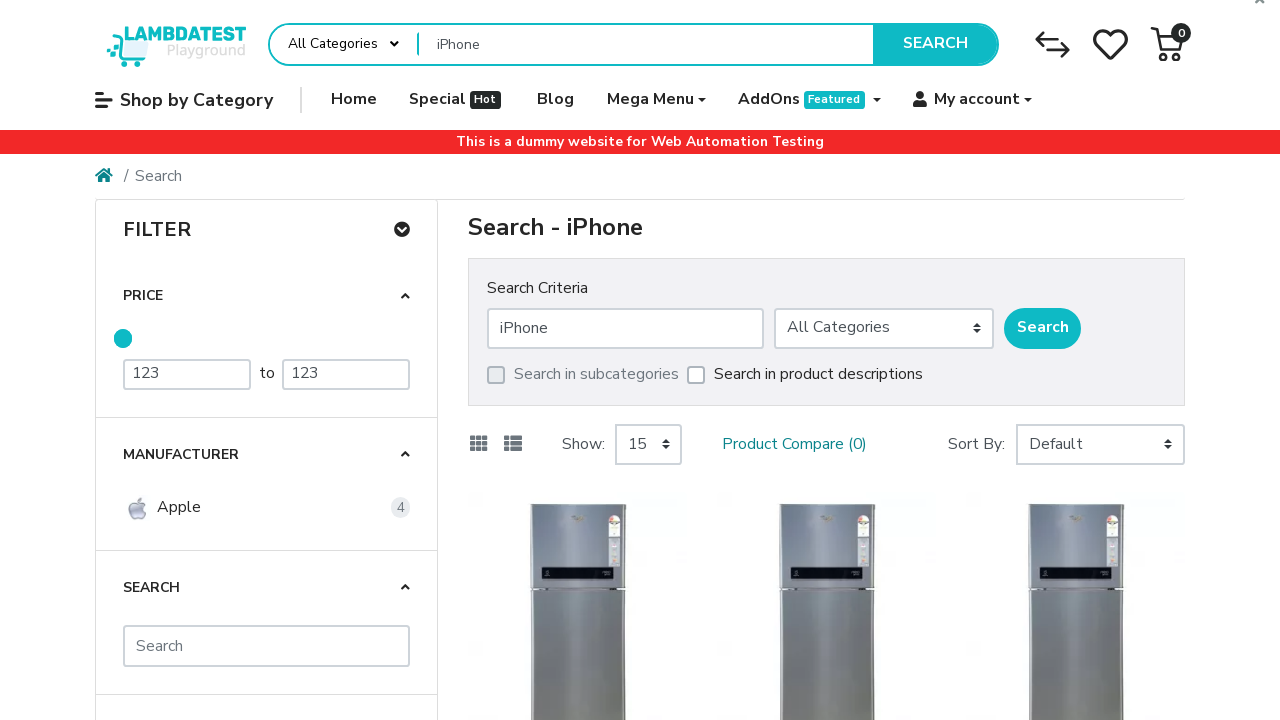